Navigates to W3Schools homepage and hovers over the tutorials navigation button to trigger the dropdown menu

Starting URL: https://www.w3schools.com

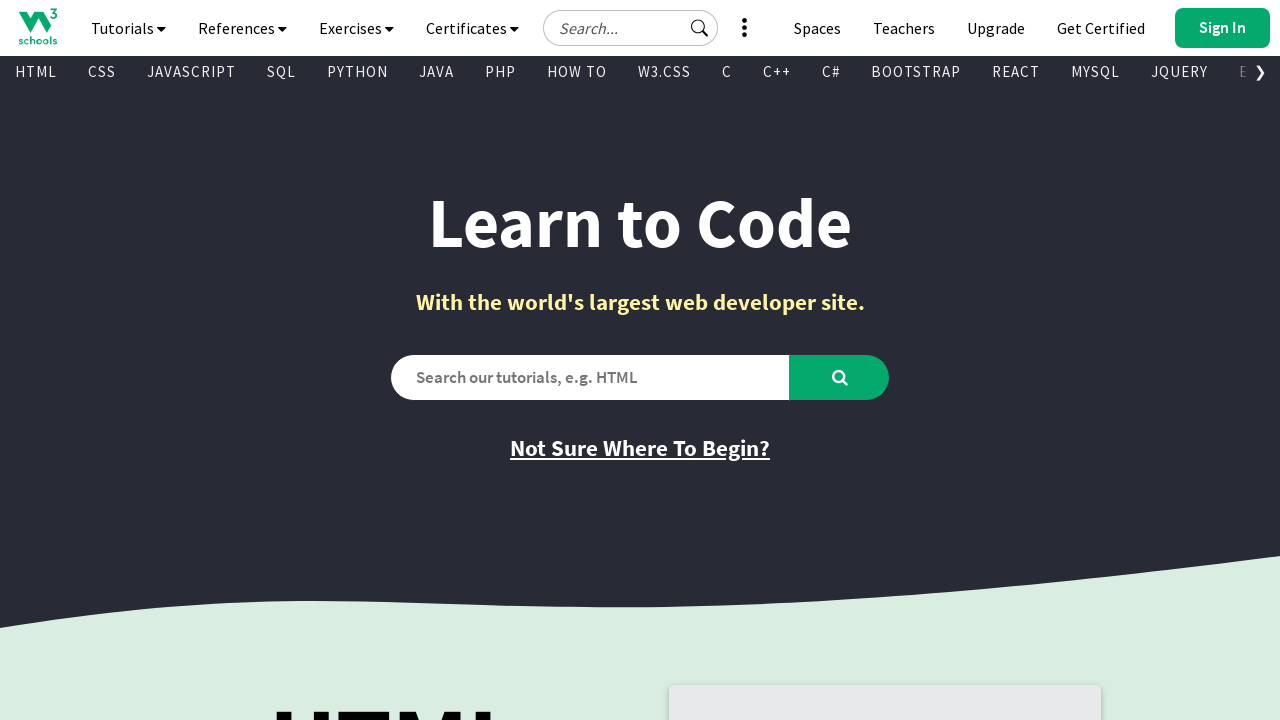

Navigated to W3Schools homepage
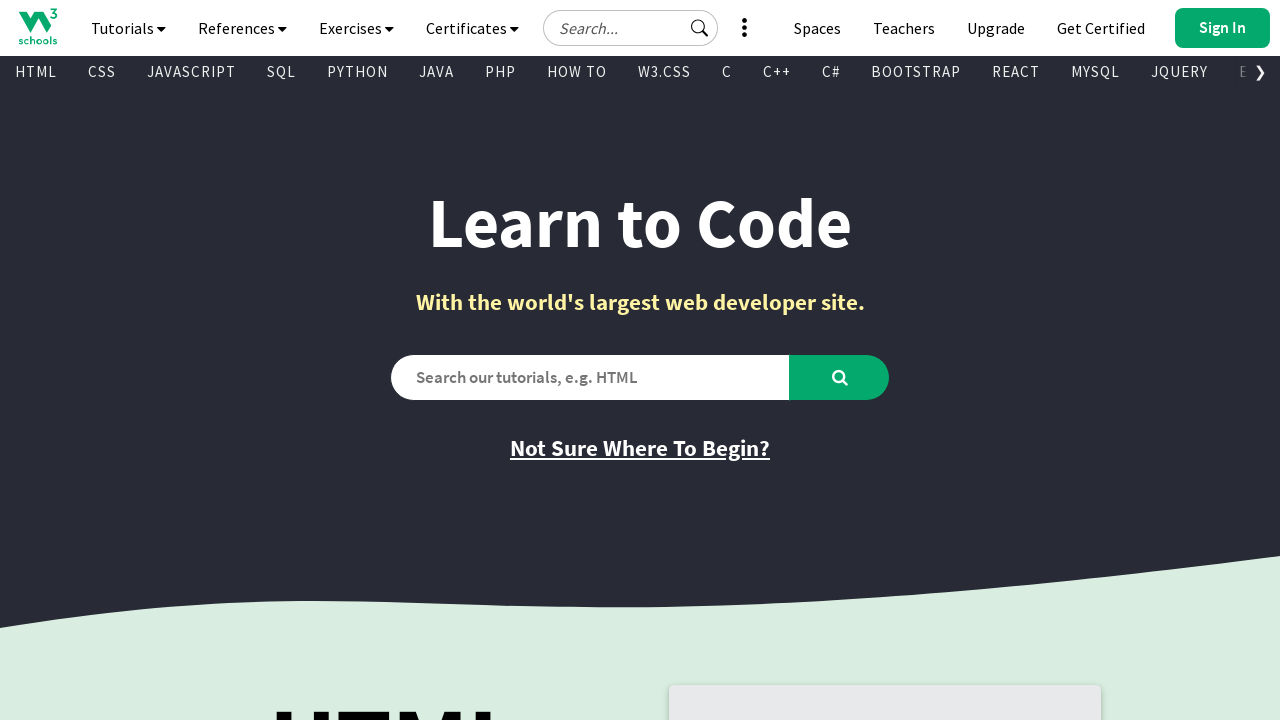

Hovered over tutorials navigation button to trigger dropdown menu at (128, 28) on #navbtn_tutorials
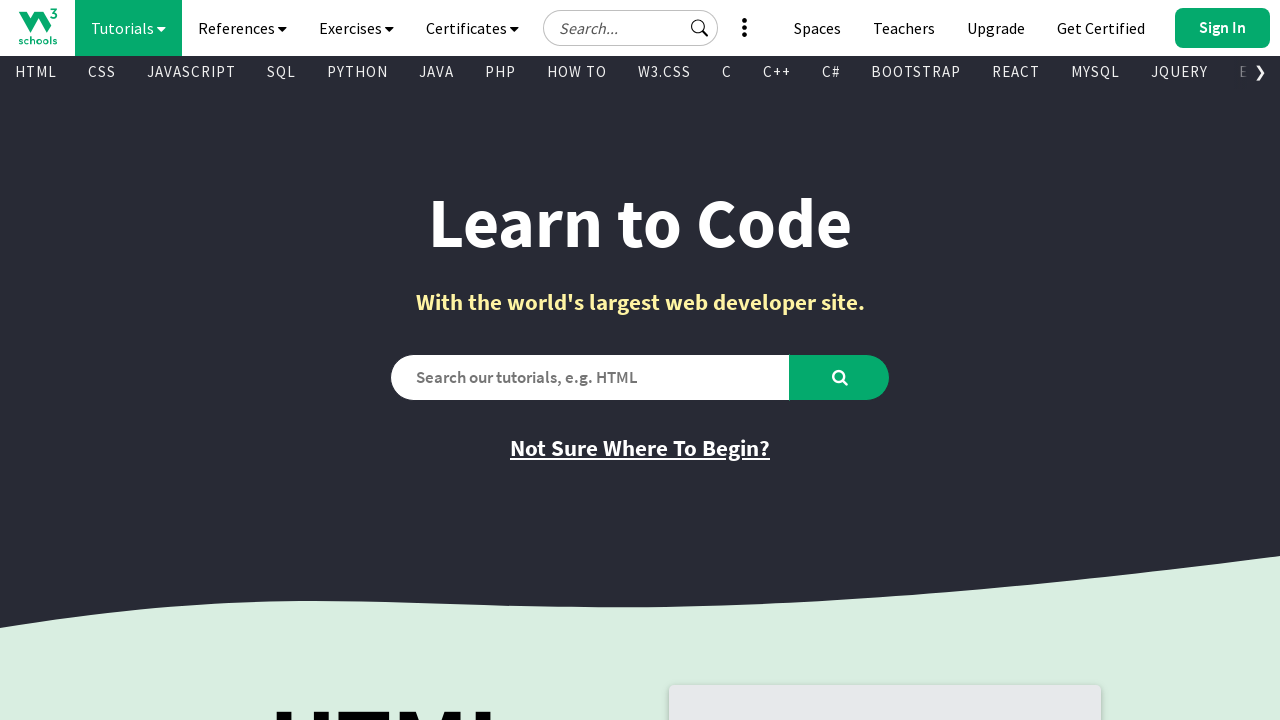

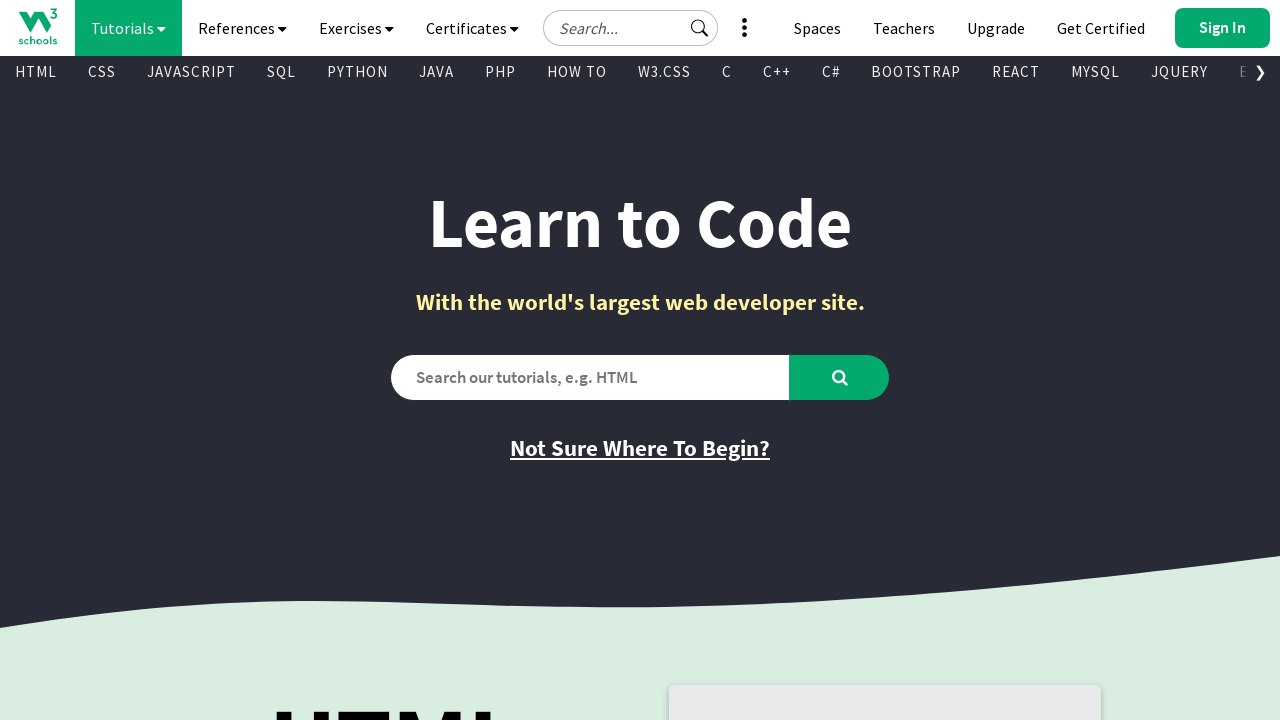